Tests drag and drop functionality by dragging an element from source to target location within an iframe

Starting URL: https://jqueryui.com/droppable/

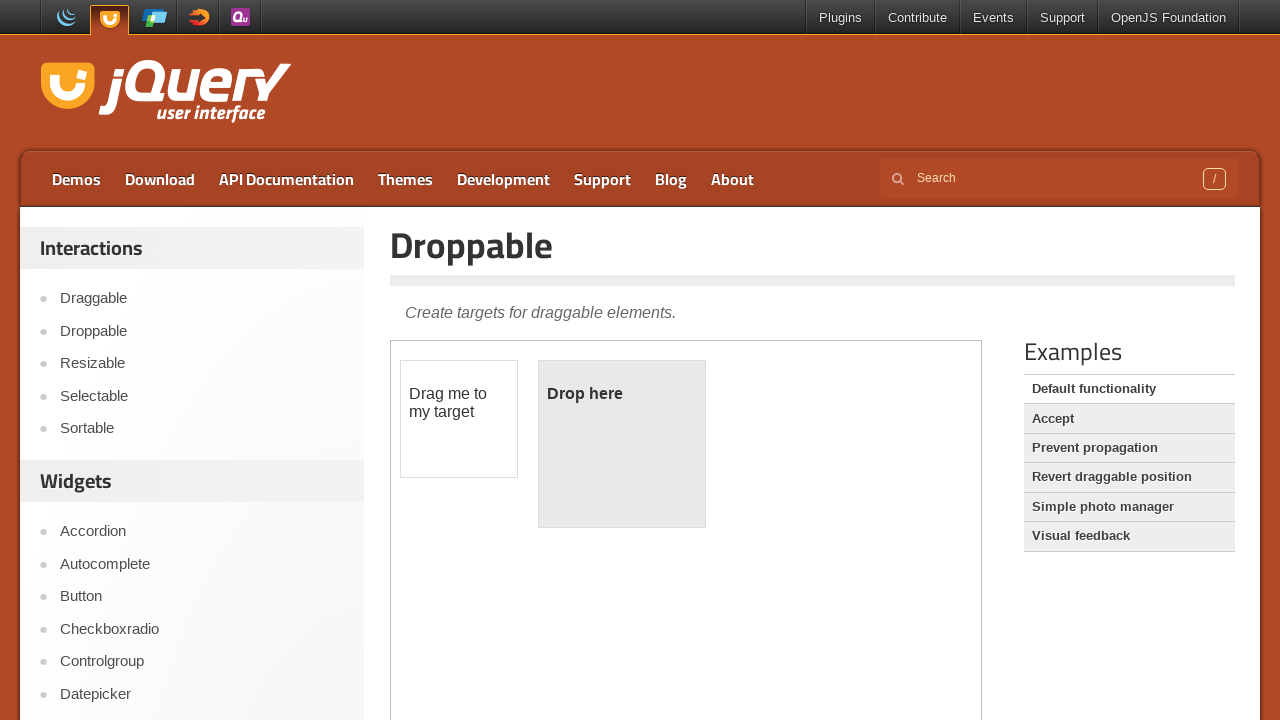

Located iframe containing drag and drop elements
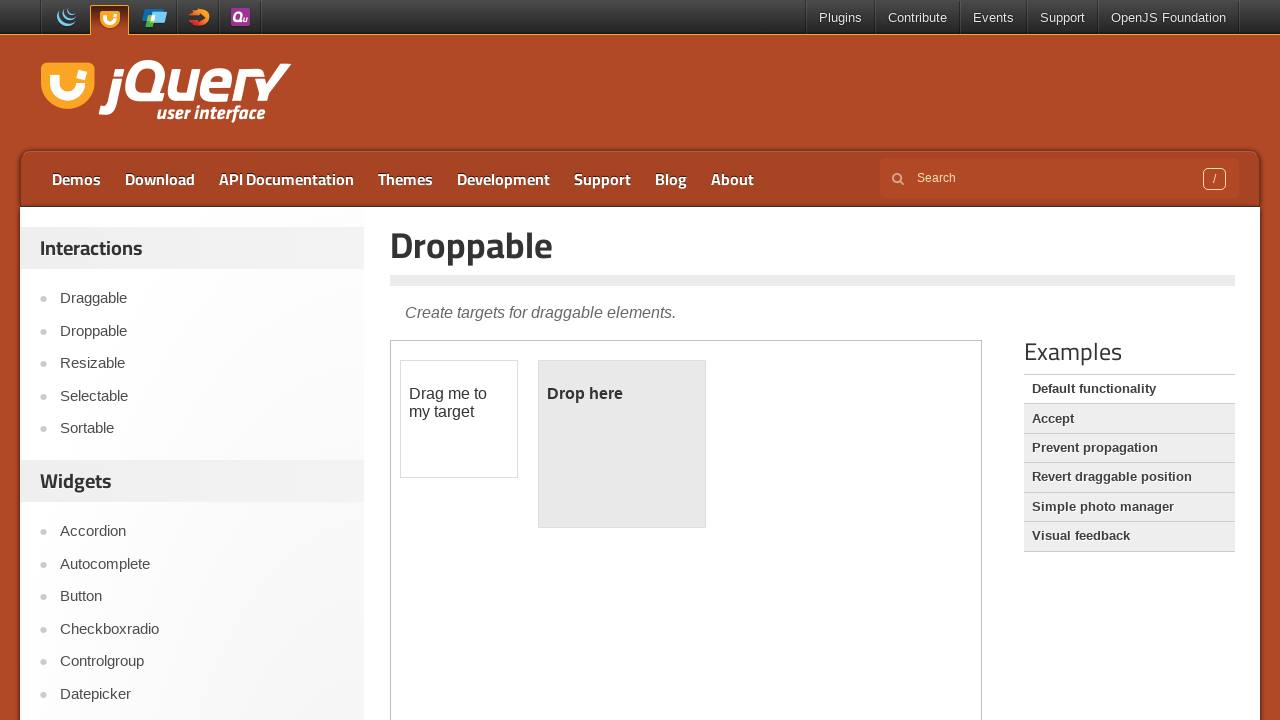

Located draggable source element with id 'draggable'
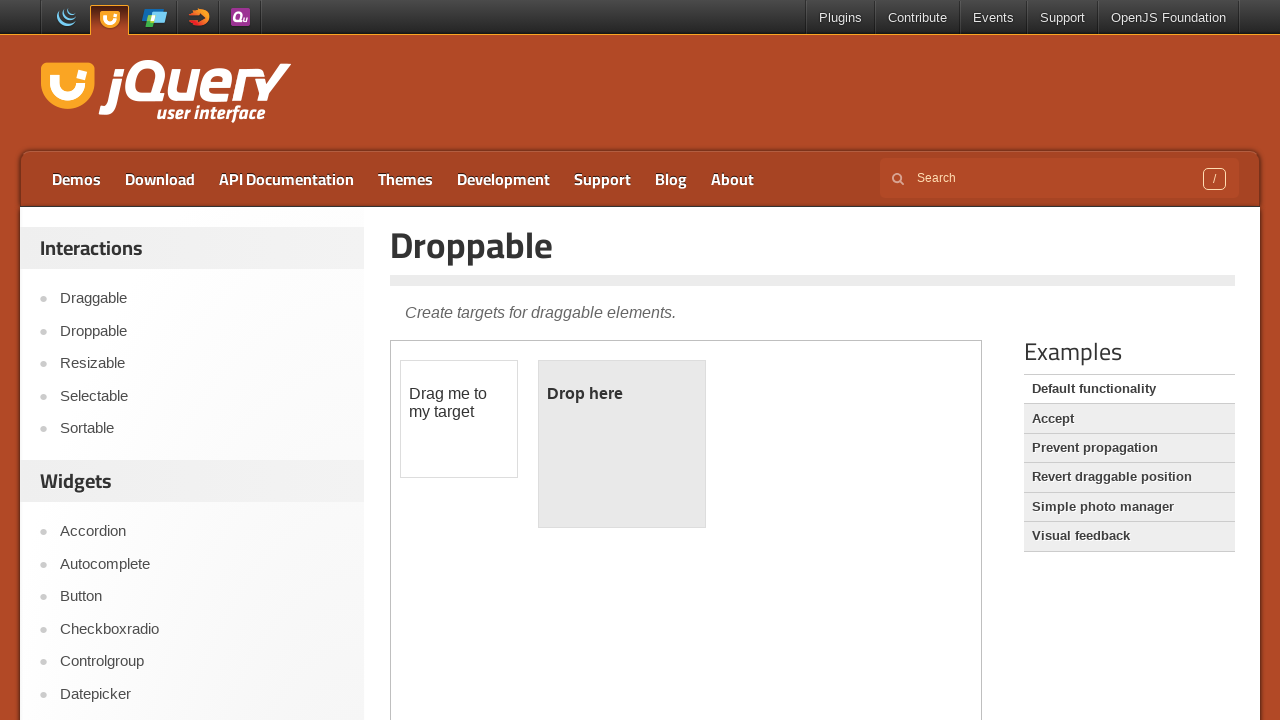

Located droppable target element with id 'droppable'
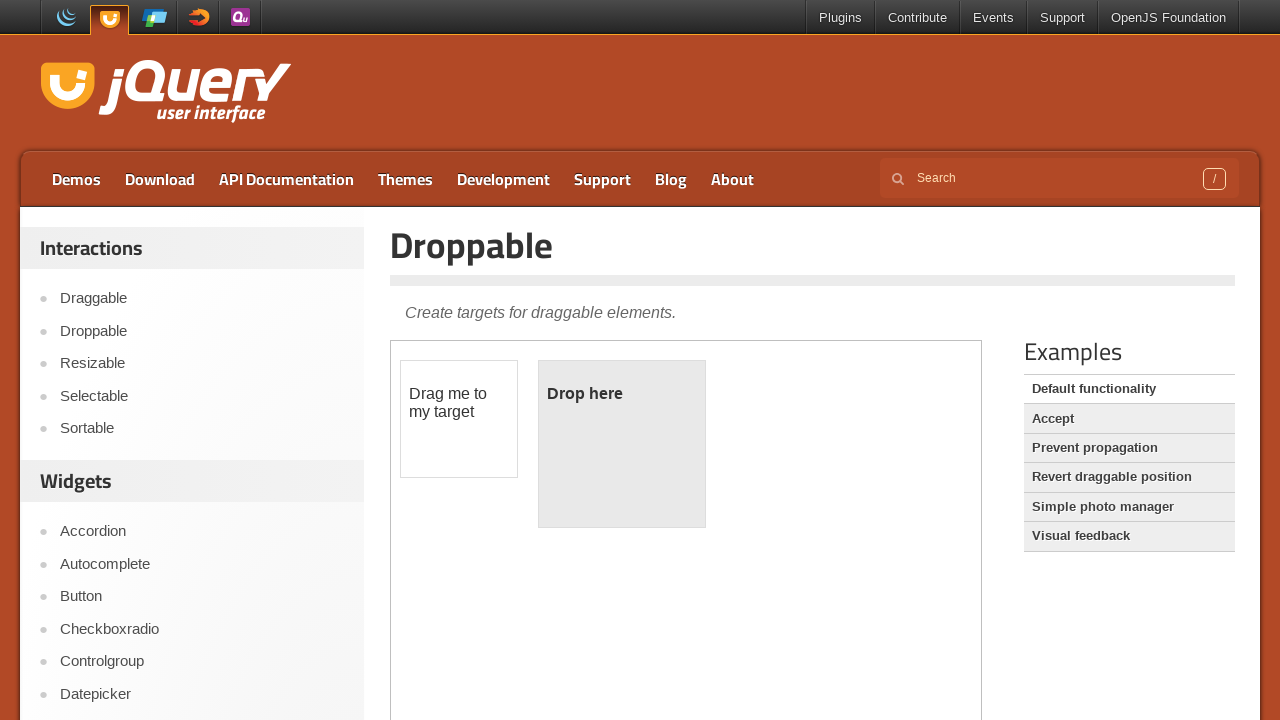

Dragged source element to target location - drag and drop operation completed at (622, 444)
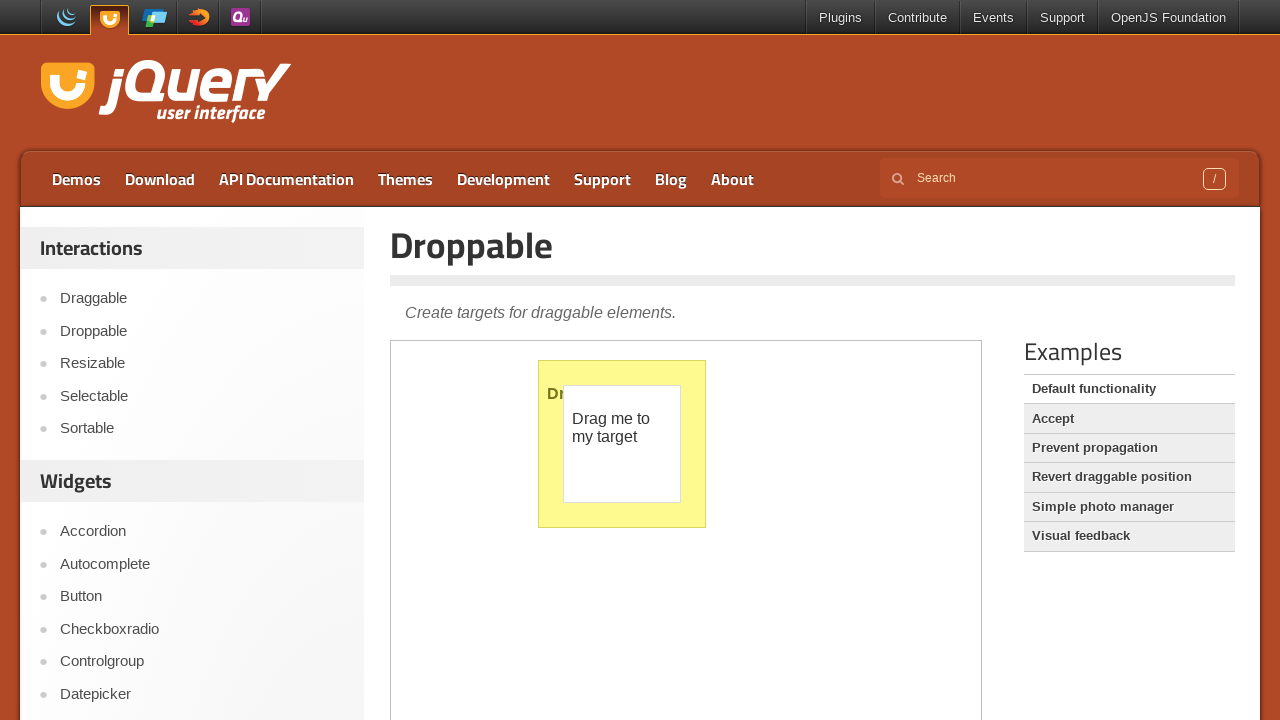

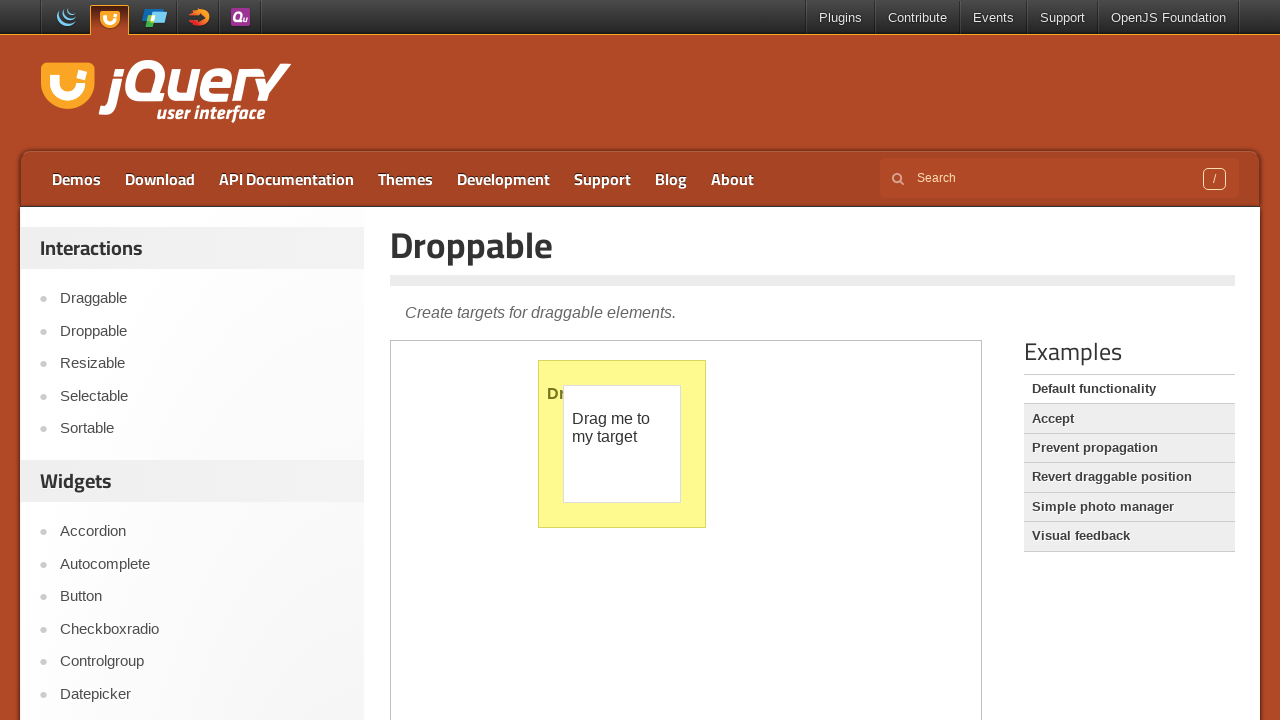